Tests that the Clear completed button displays correct text when items are completed

Starting URL: https://demo.playwright.dev/todomvc

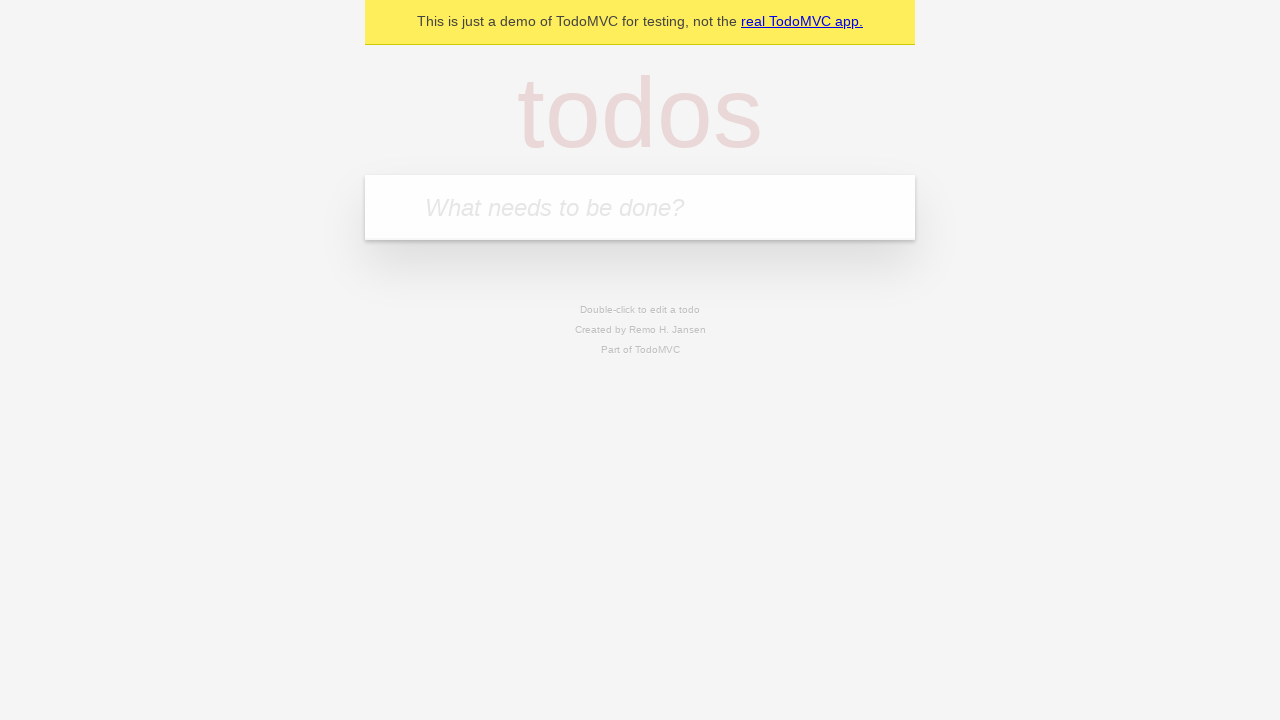

Filled todo input with 'buy some cheese' on internal:attr=[placeholder="What needs to be done?"i]
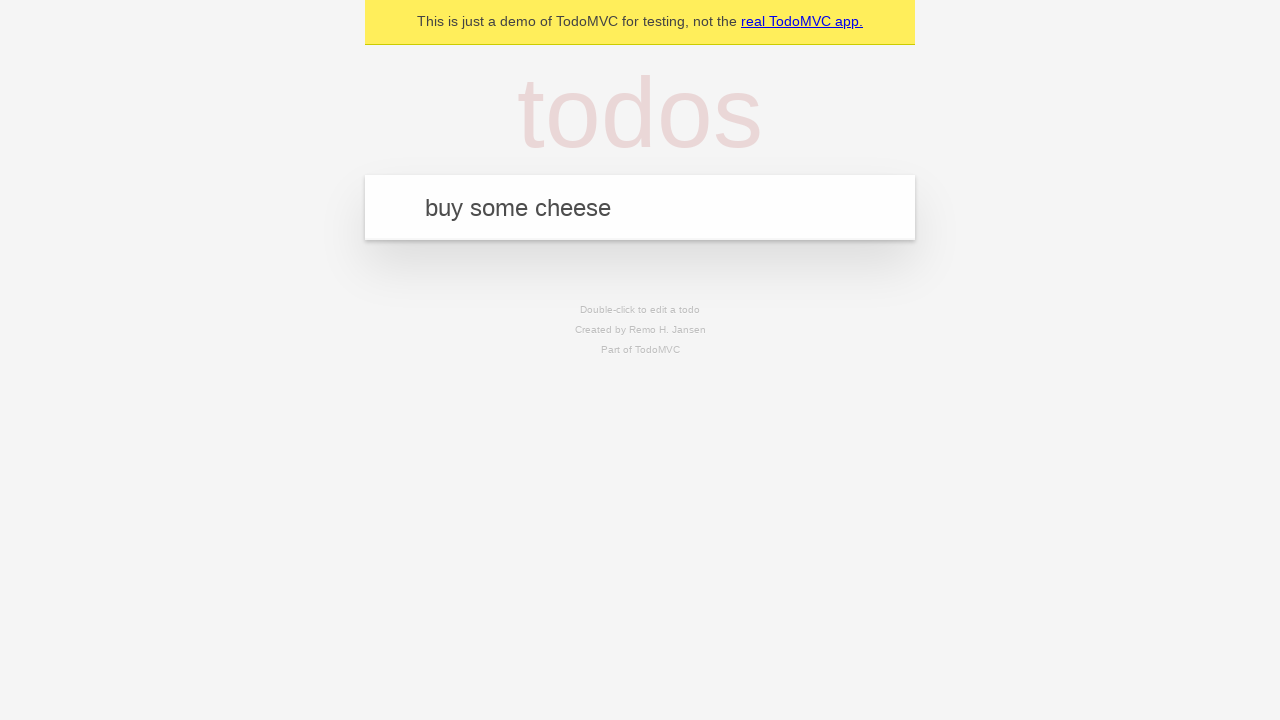

Pressed Enter to add first todo on internal:attr=[placeholder="What needs to be done?"i]
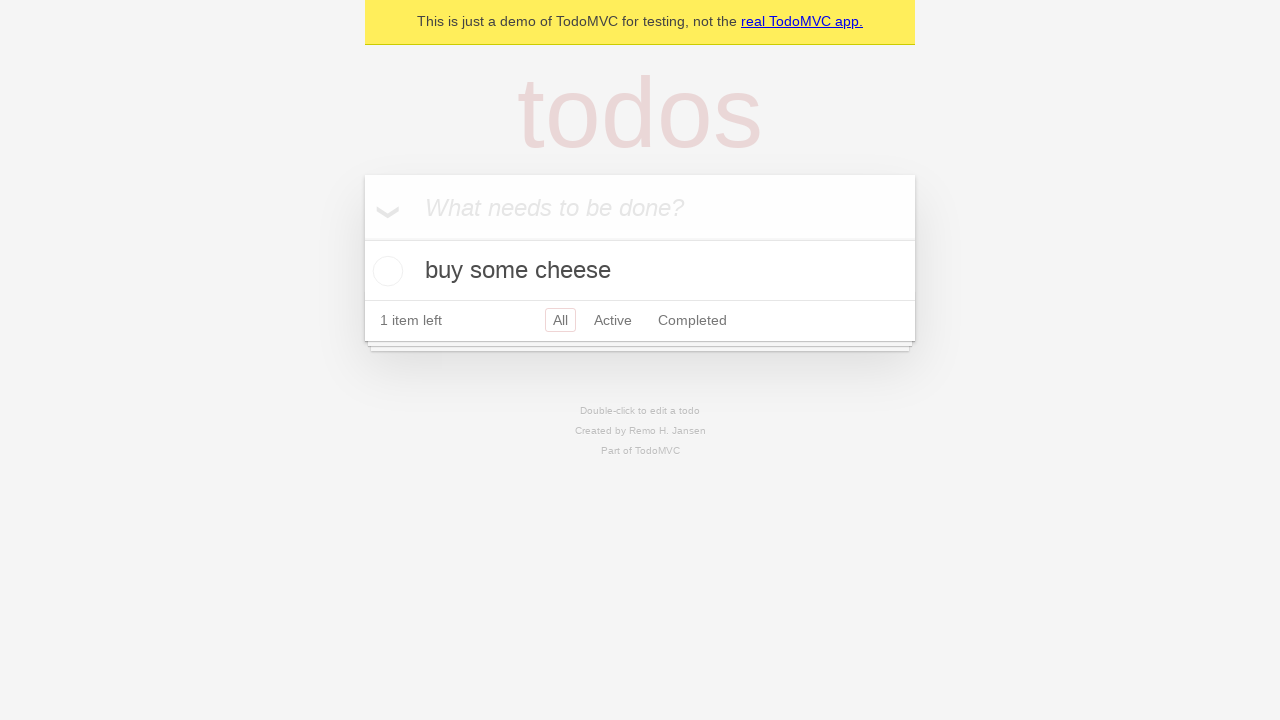

Filled todo input with 'feed the cat' on internal:attr=[placeholder="What needs to be done?"i]
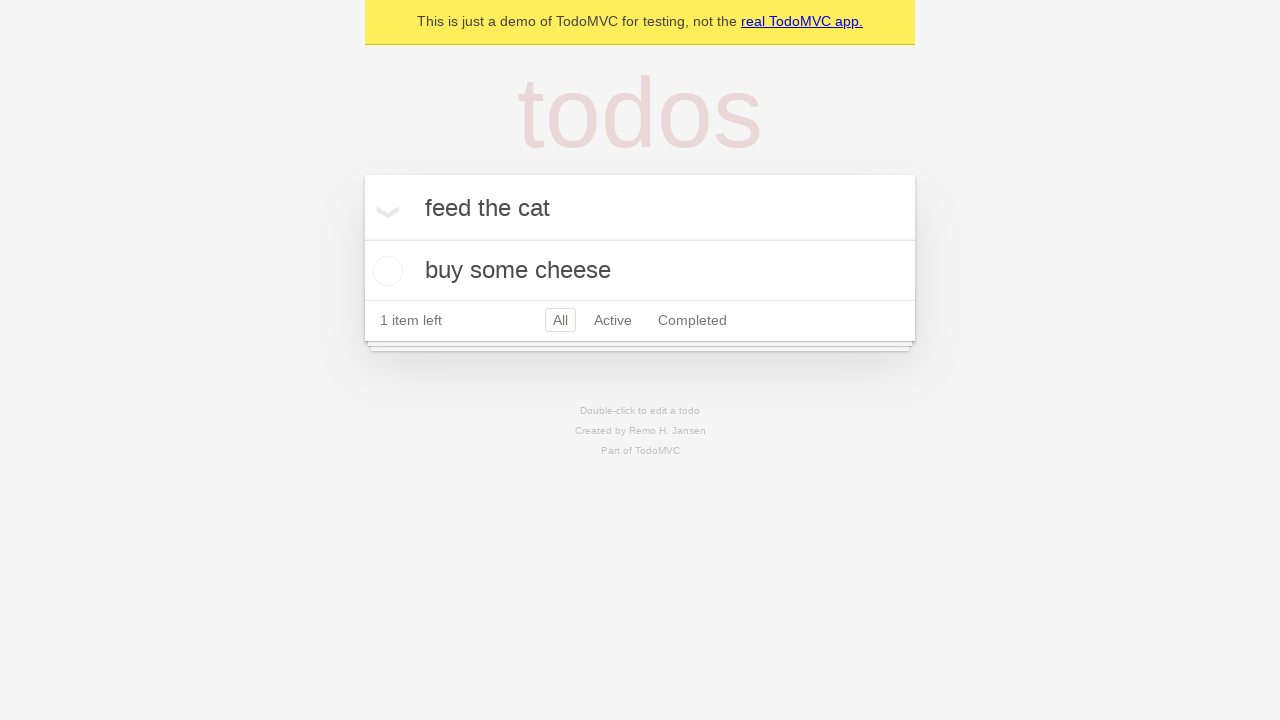

Pressed Enter to add second todo on internal:attr=[placeholder="What needs to be done?"i]
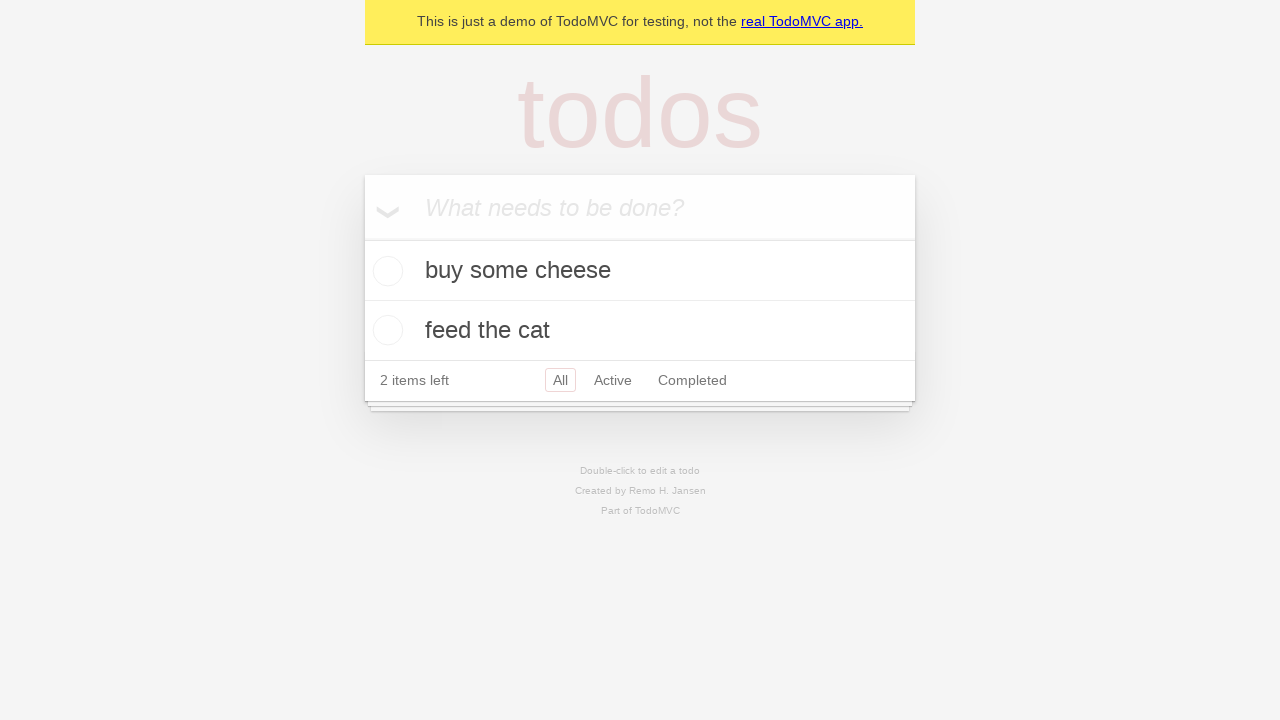

Filled todo input with 'book a doctors appointment' on internal:attr=[placeholder="What needs to be done?"i]
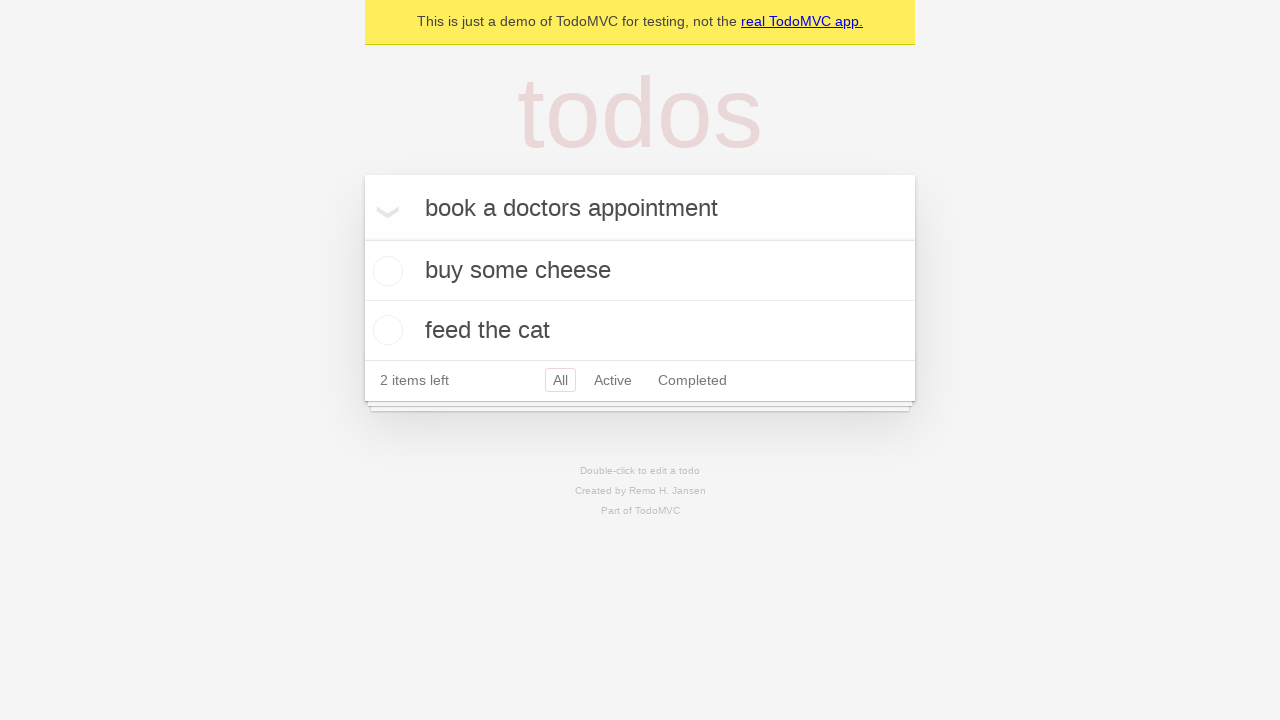

Pressed Enter to add third todo on internal:attr=[placeholder="What needs to be done?"i]
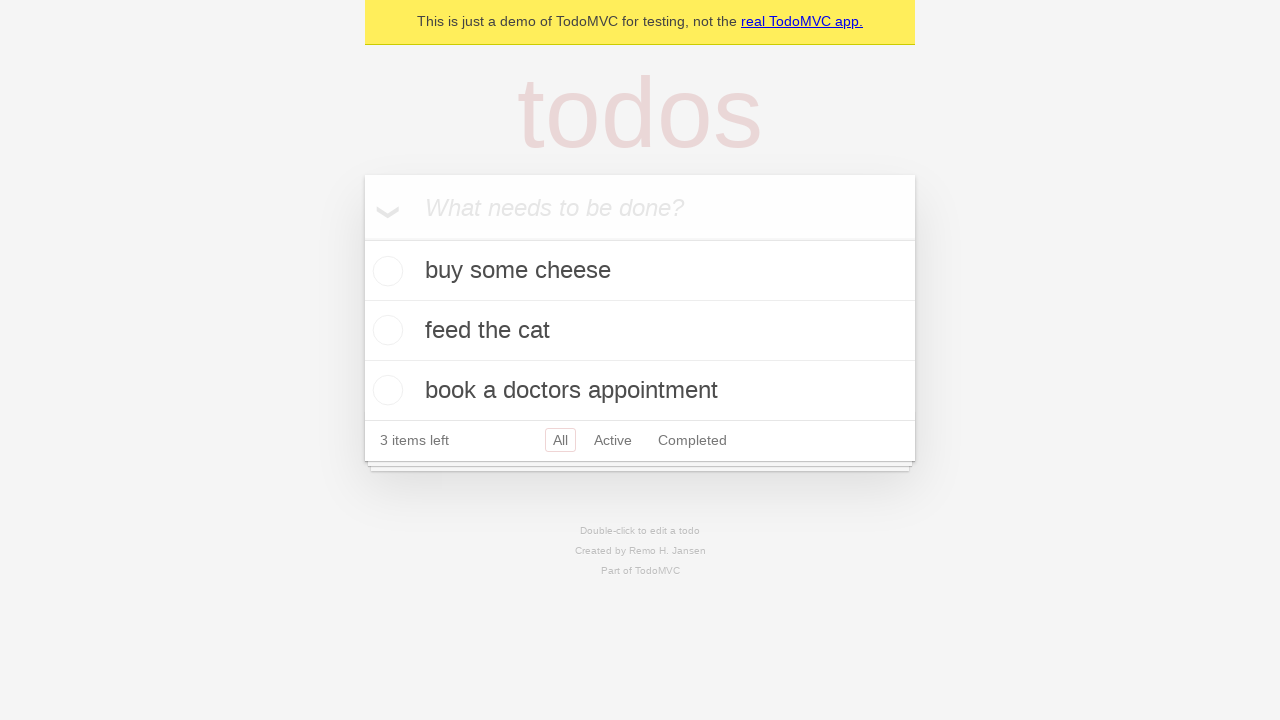

Waited for third todo item to appear
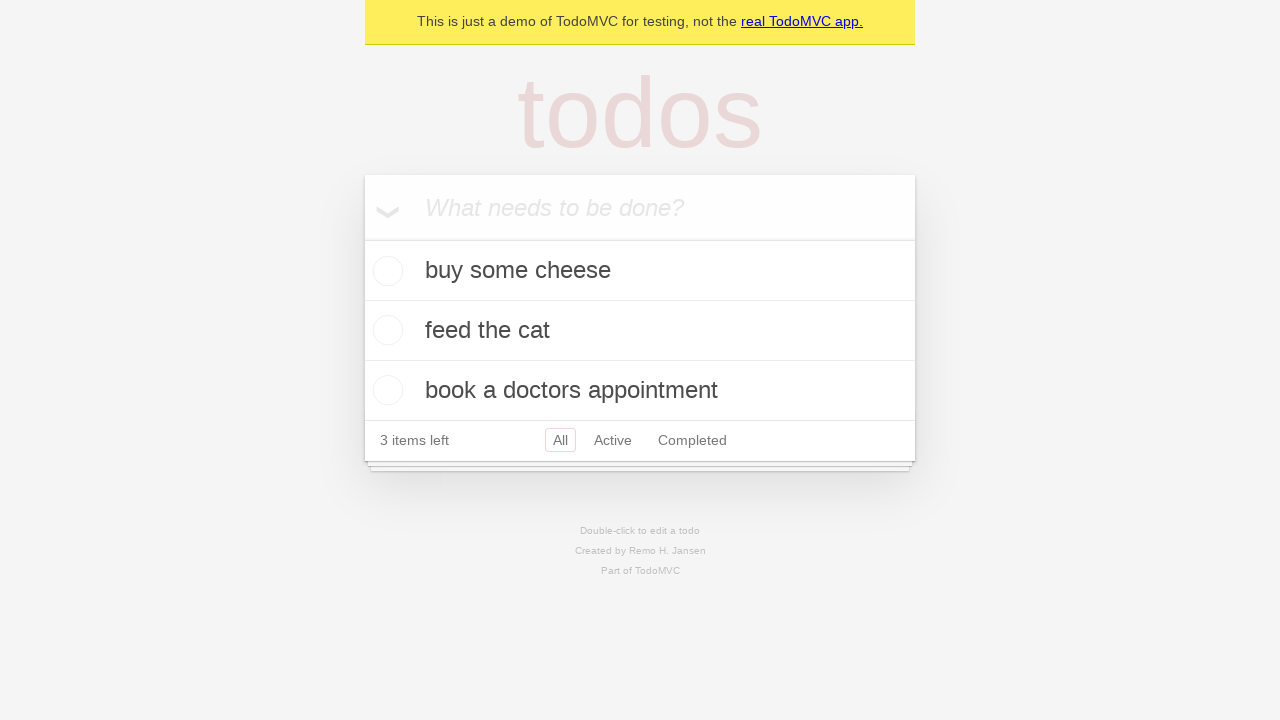

Checked the first todo item as completed at (385, 271) on .todo-list li .toggle >> nth=0
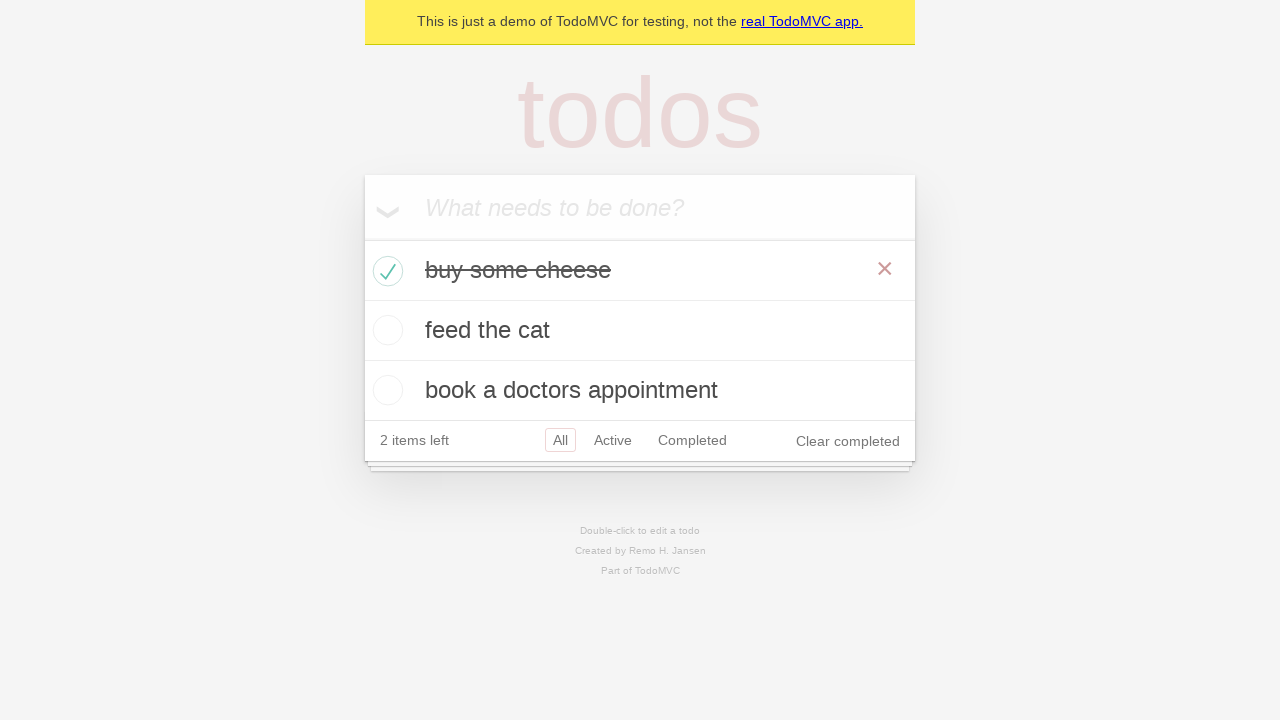

Verified 'Clear completed' button is visible when items are completed
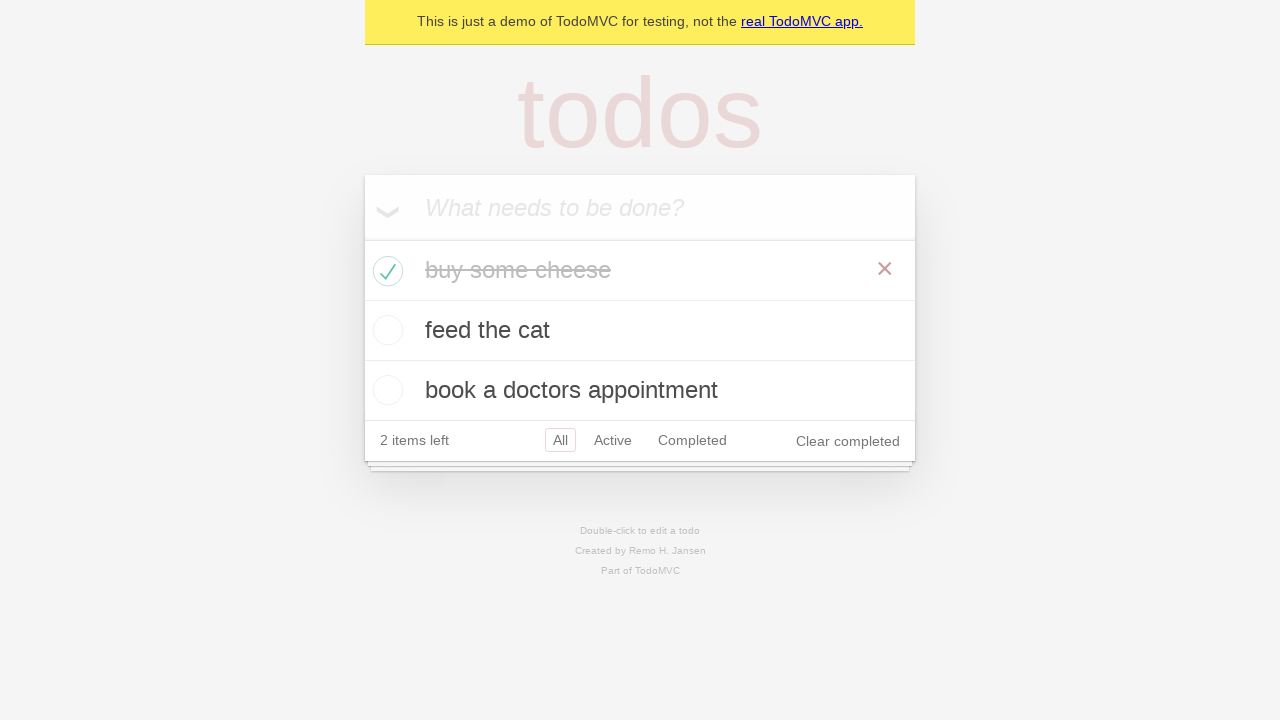

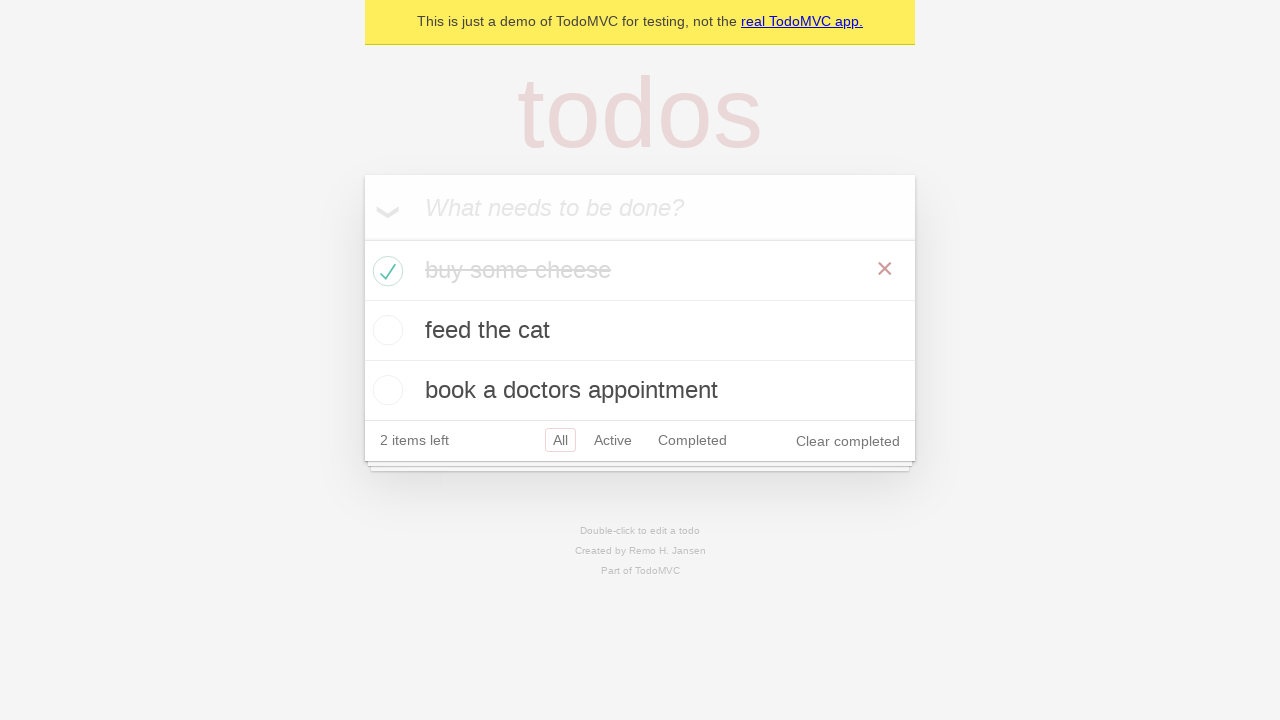